Tests the search functionality on a practice e-commerce site by entering "cucumber" into the search input field

Starting URL: https://rahulshettyacademy.com/seleniumPractise/#/

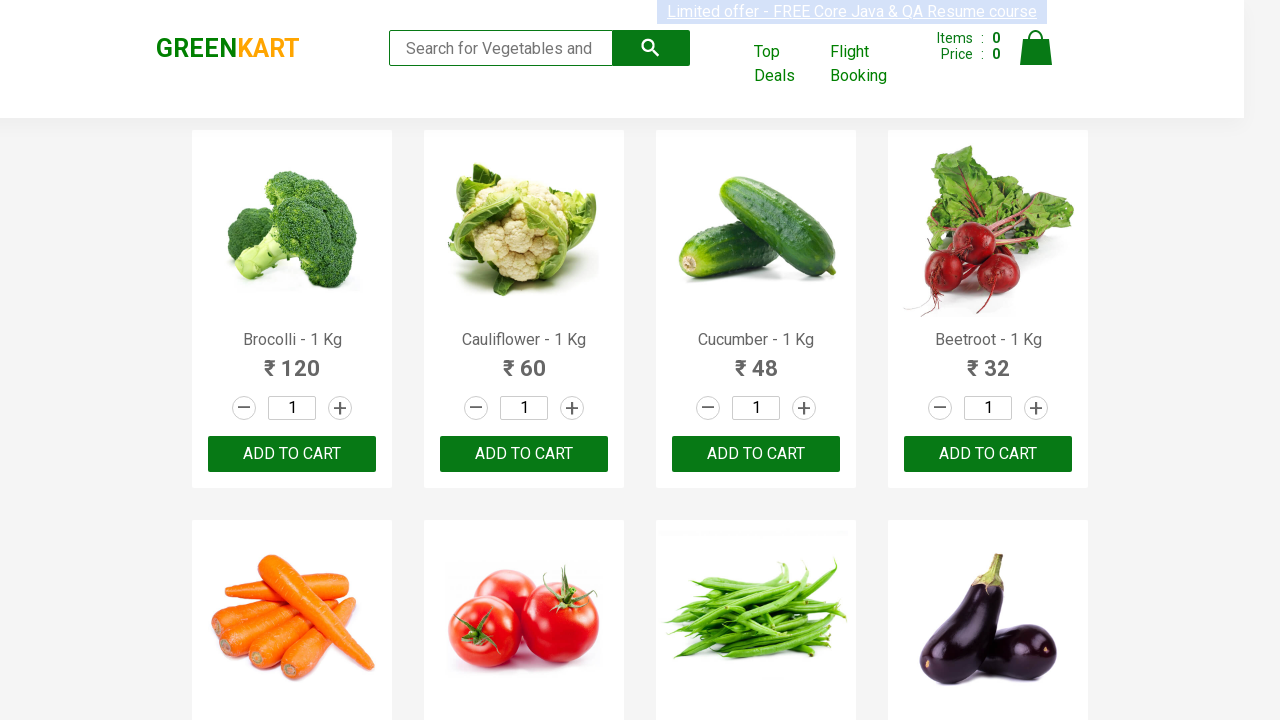

Entered 'cucumber' into the search input field on header input[type='search']
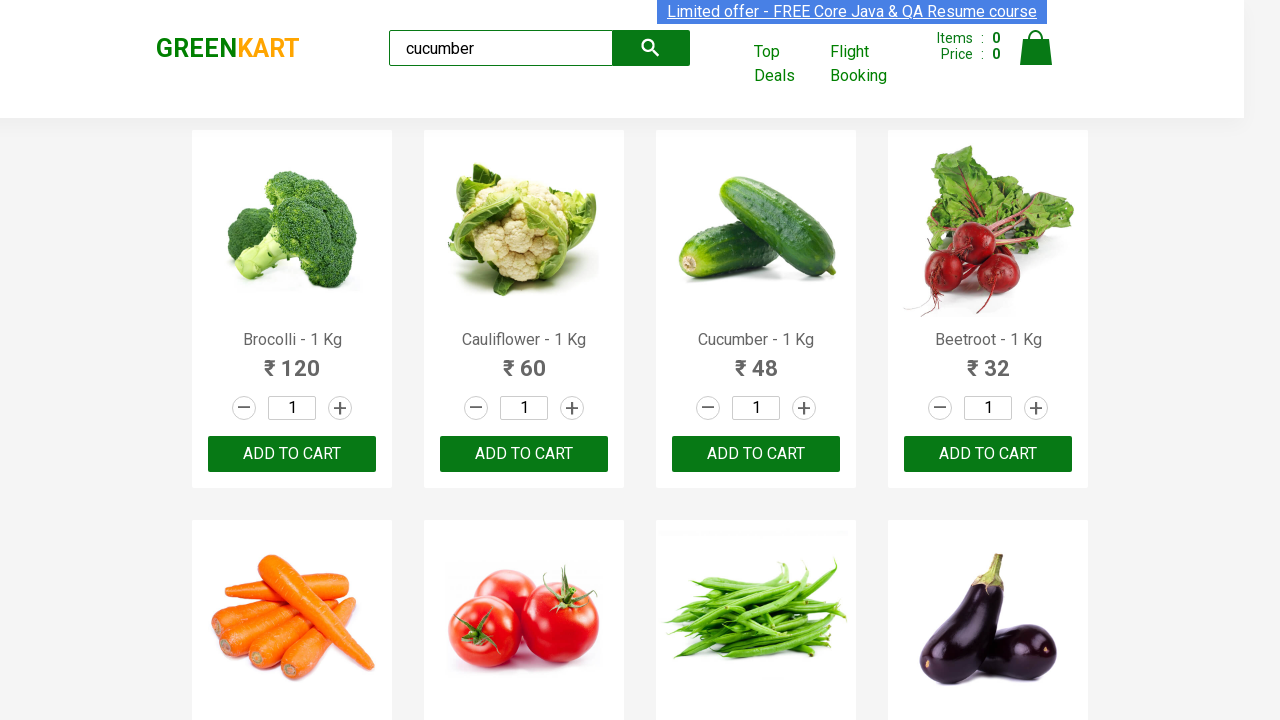

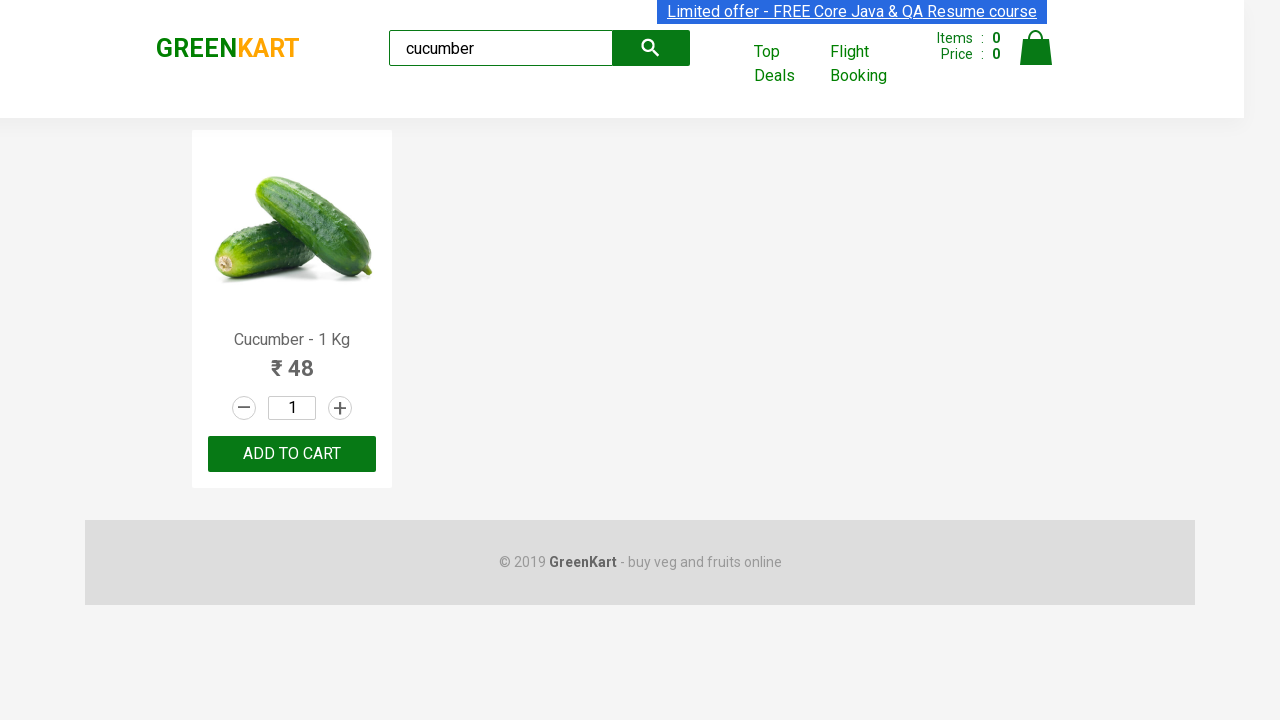